Navigates to a Blogspot page, waits for it to load, then tabs through page elements 7 times and presses Enter to interact with a focused element.

Starting URL: https://khazrakh.blogspot.com/

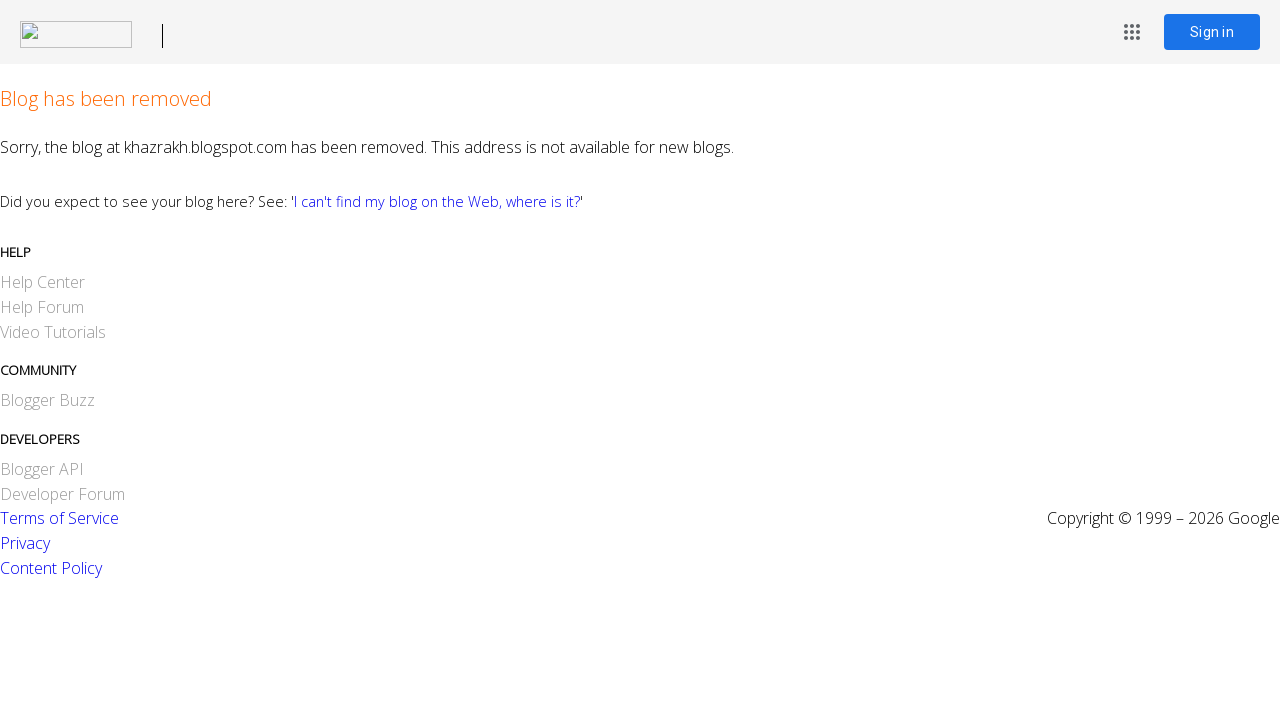

Waited 10 seconds for page to fully load
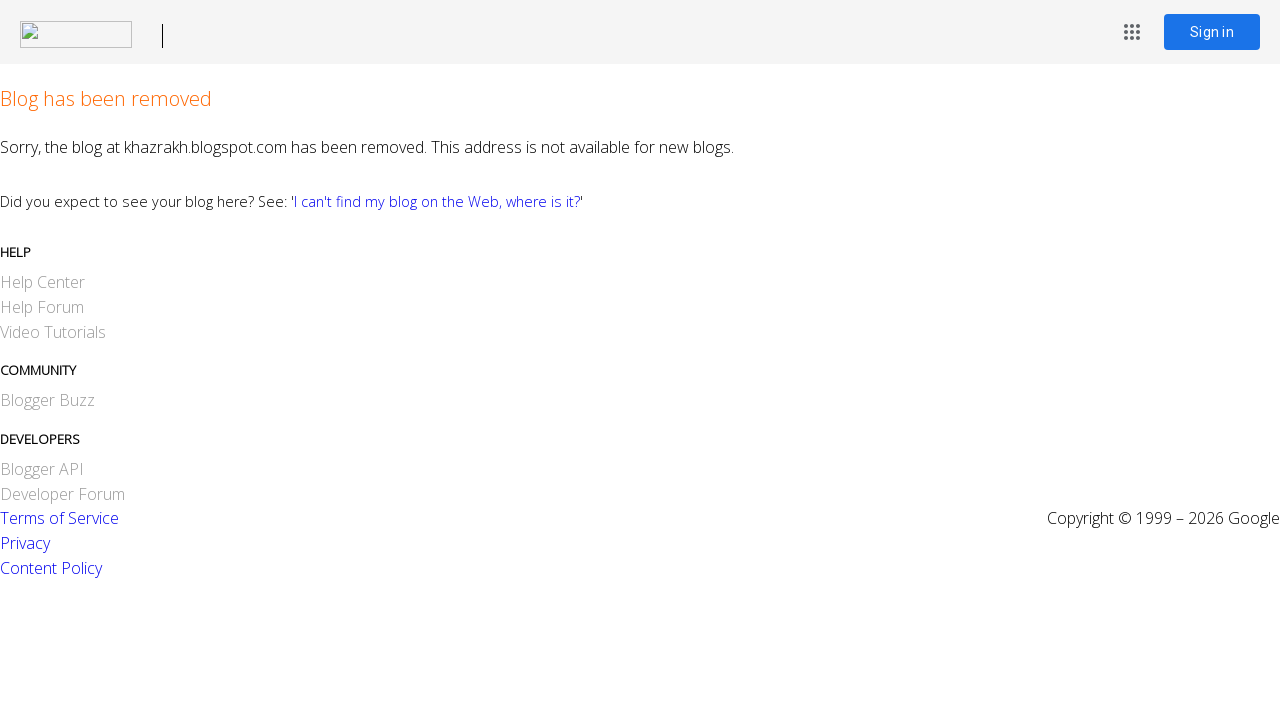

Pressed Tab (1st tab navigation)
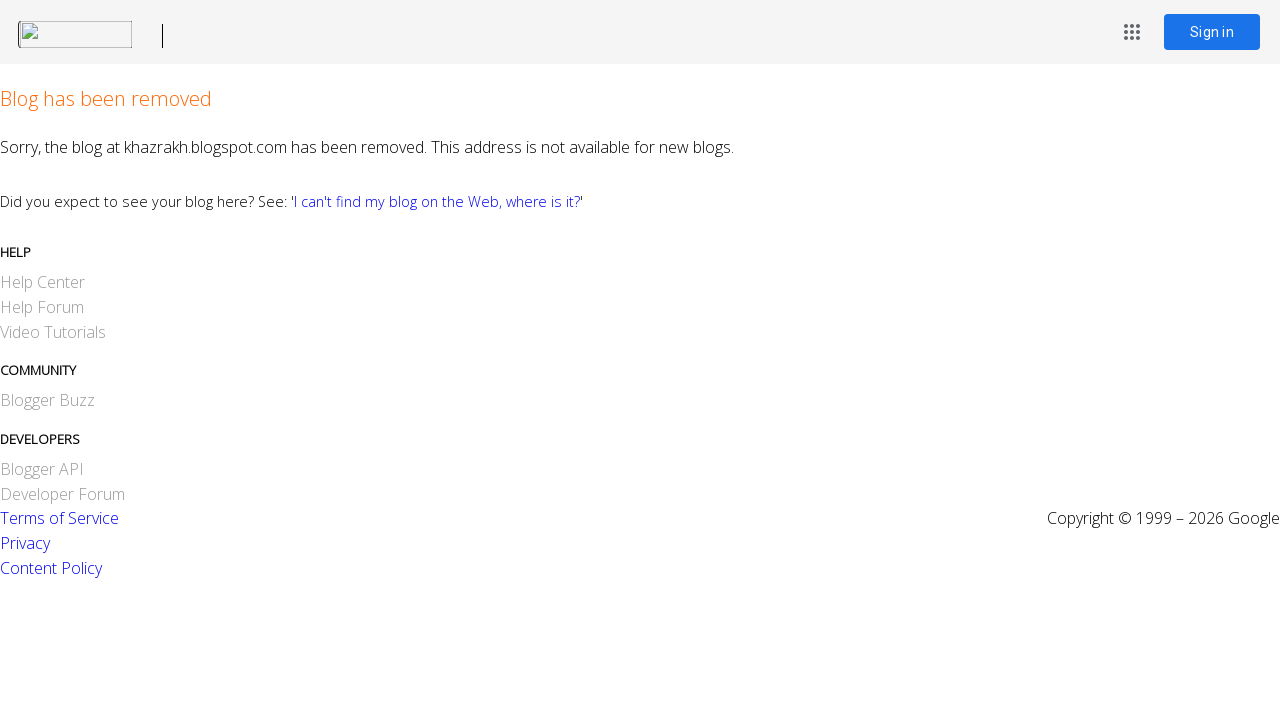

Waited 500ms after 1st tab press
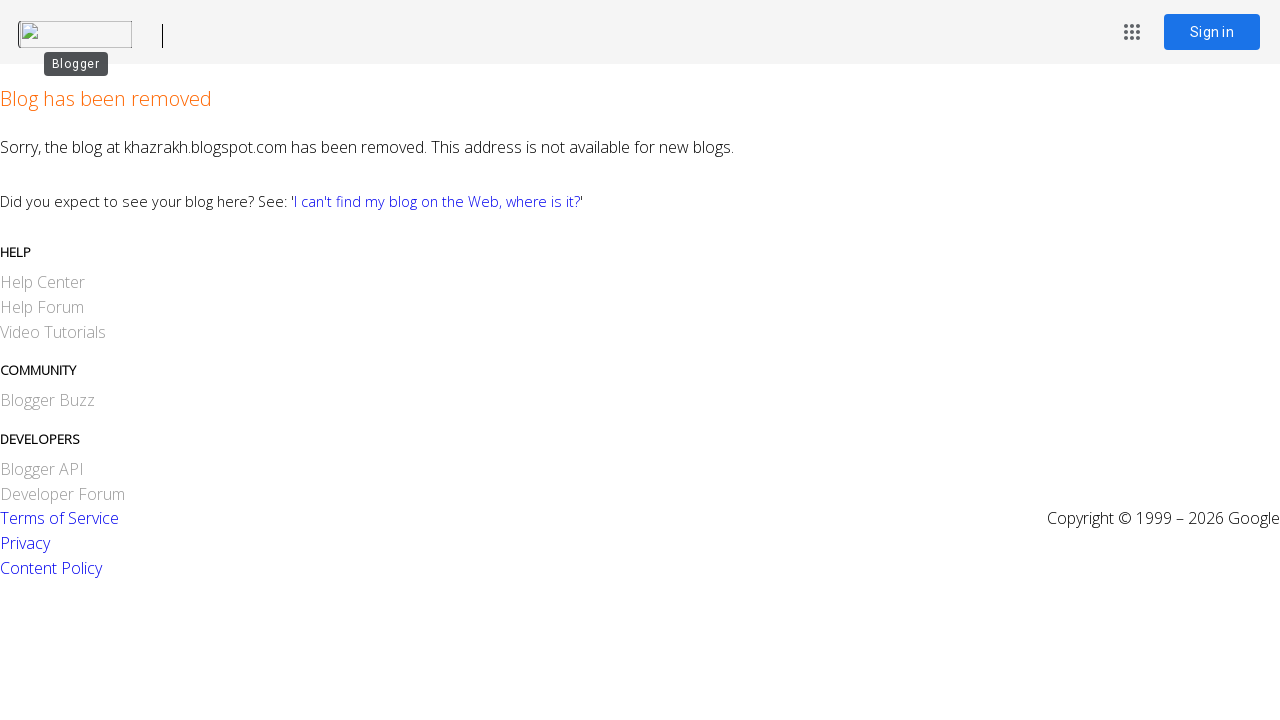

Pressed Tab (2nd tab navigation)
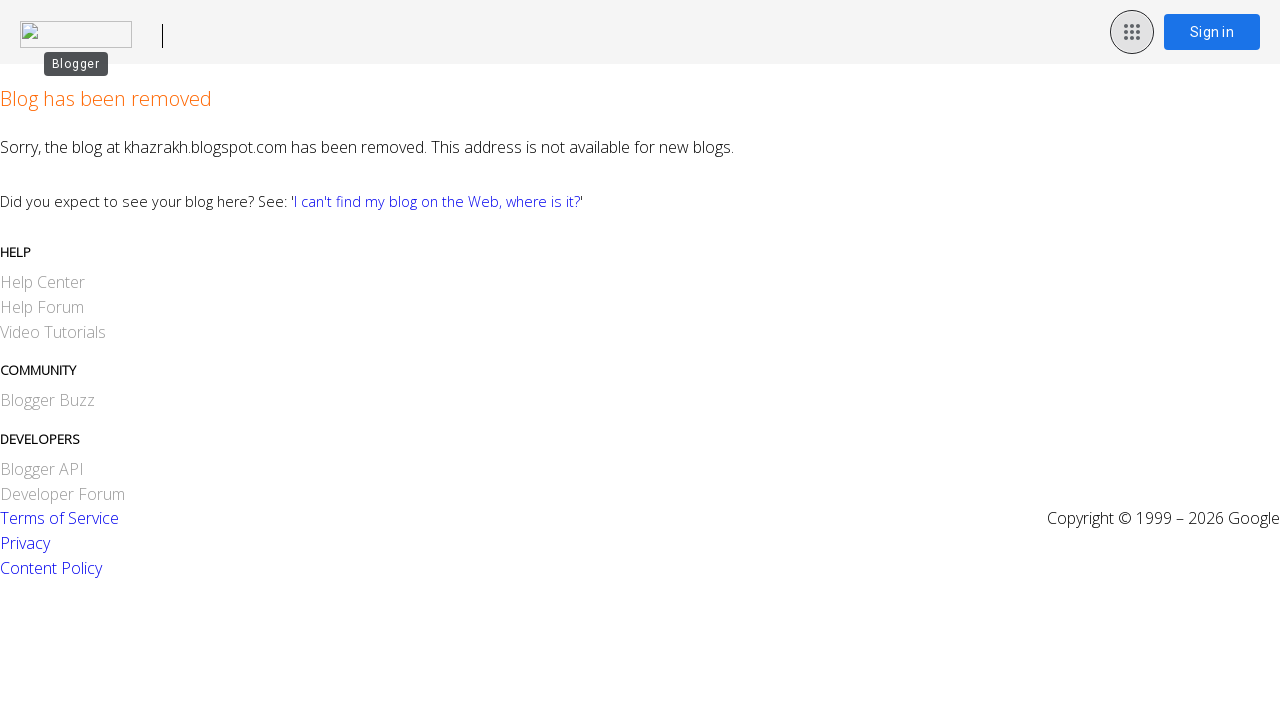

Waited 500ms after 2nd tab press
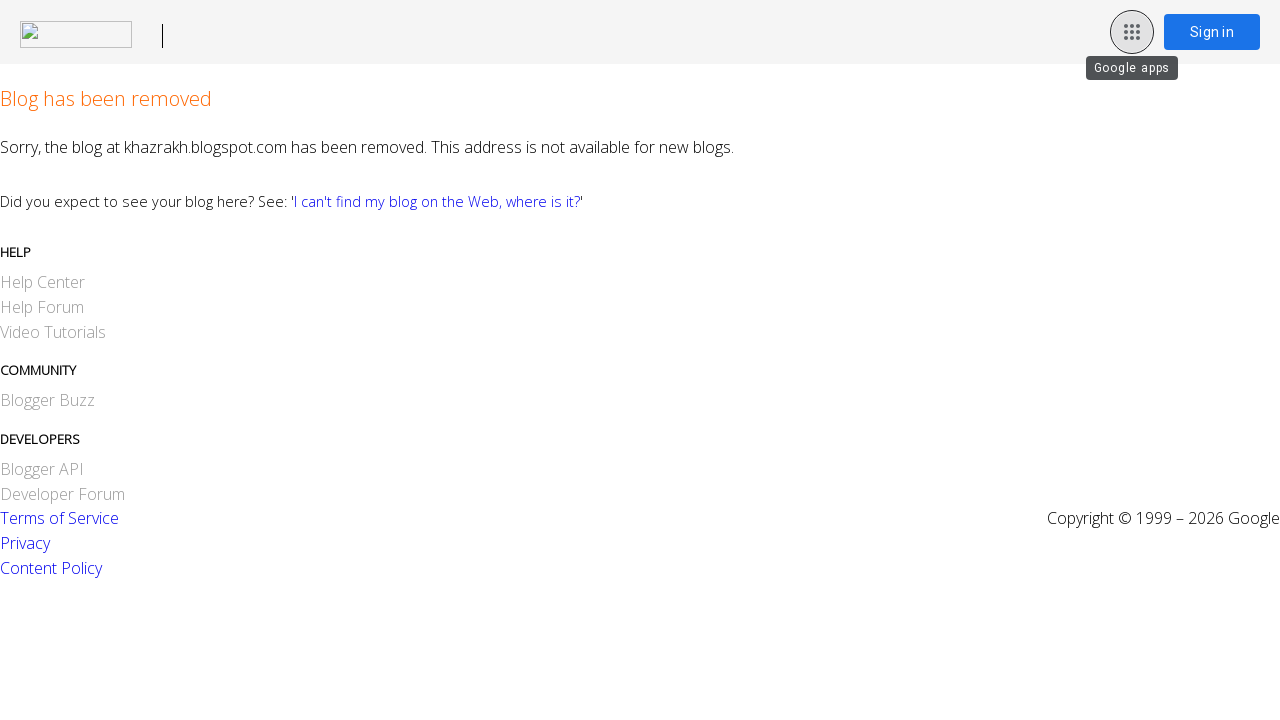

Pressed Tab (3rd tab navigation)
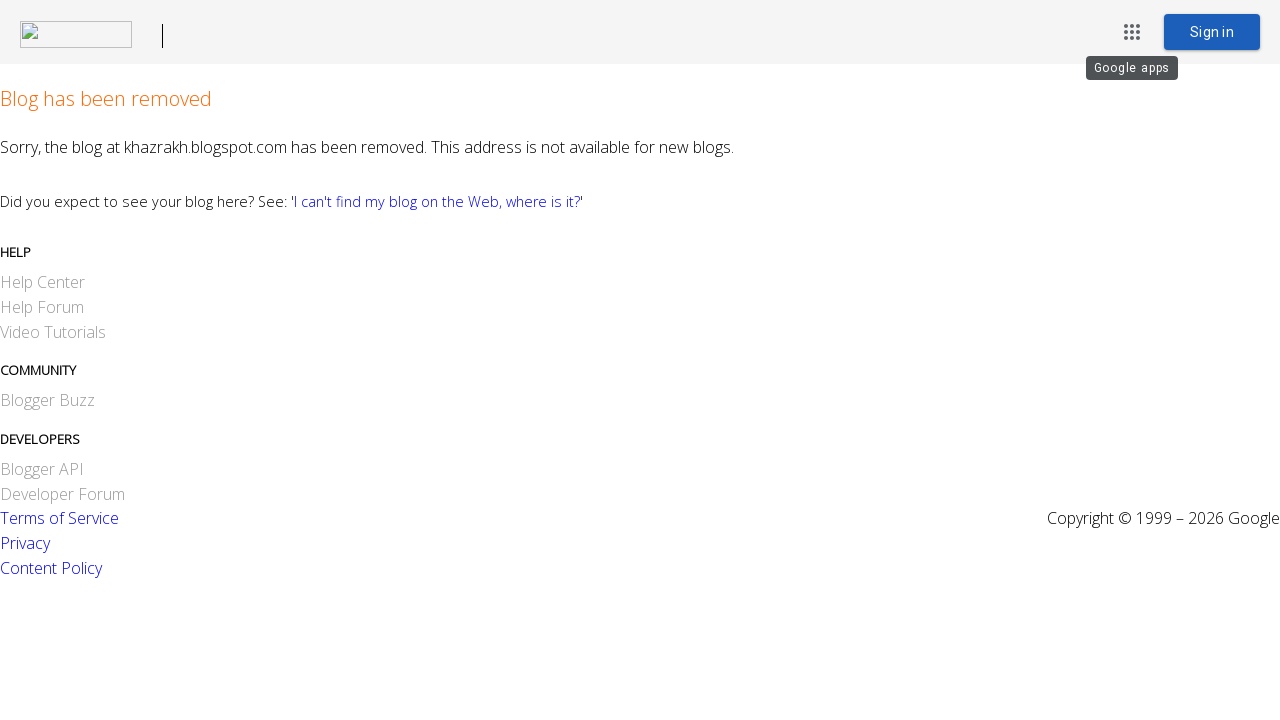

Waited 500ms after 3rd tab press
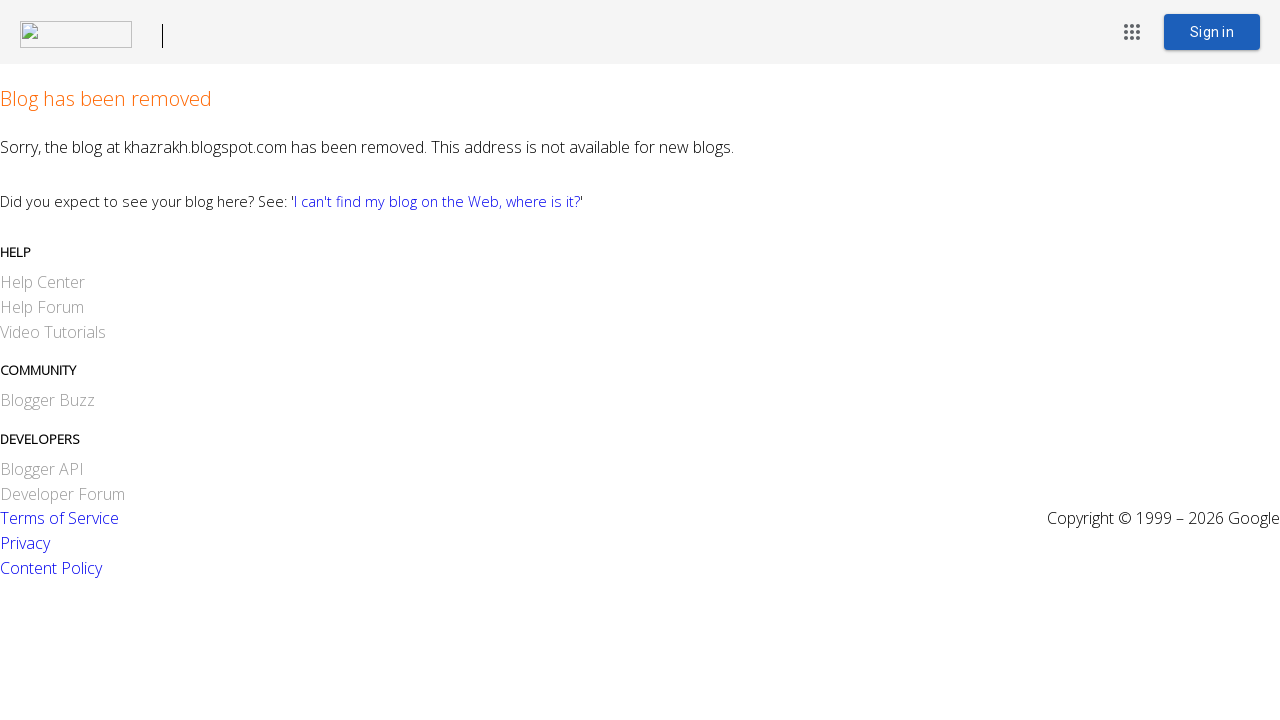

Pressed Tab (4th tab navigation)
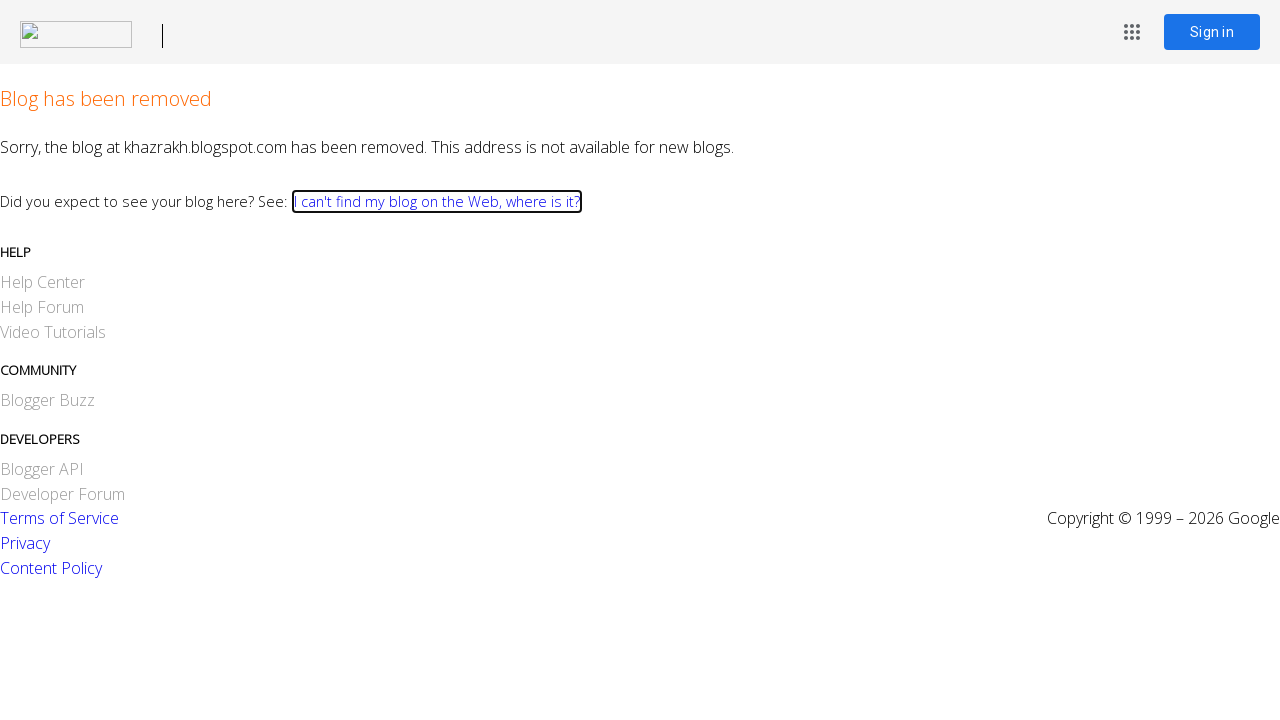

Waited 500ms after 4th tab press
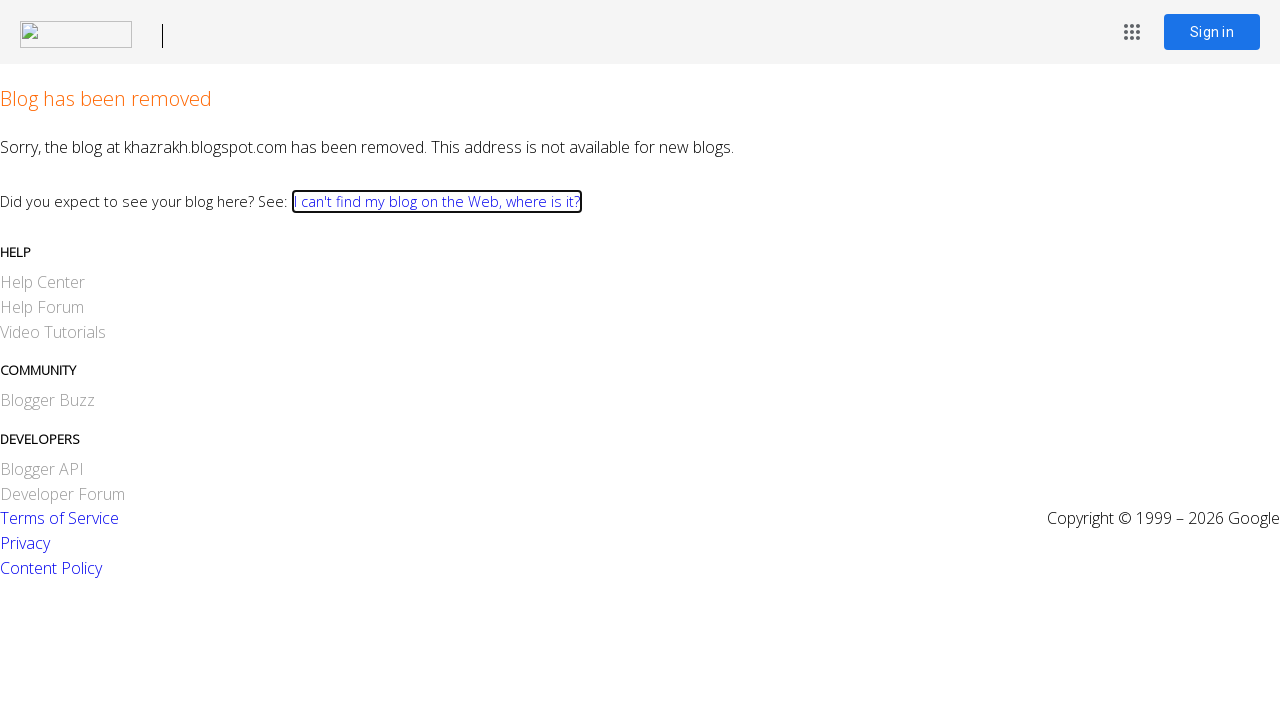

Pressed Tab (5th tab navigation)
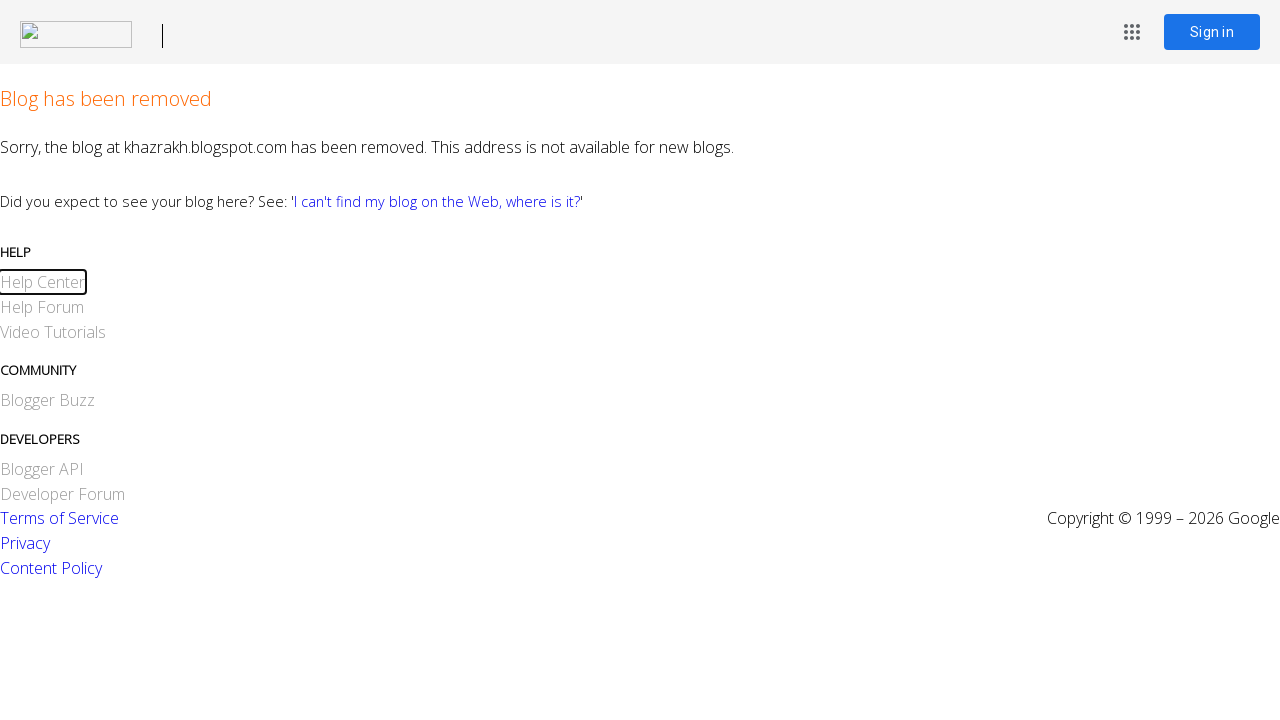

Waited 500ms after 5th tab press
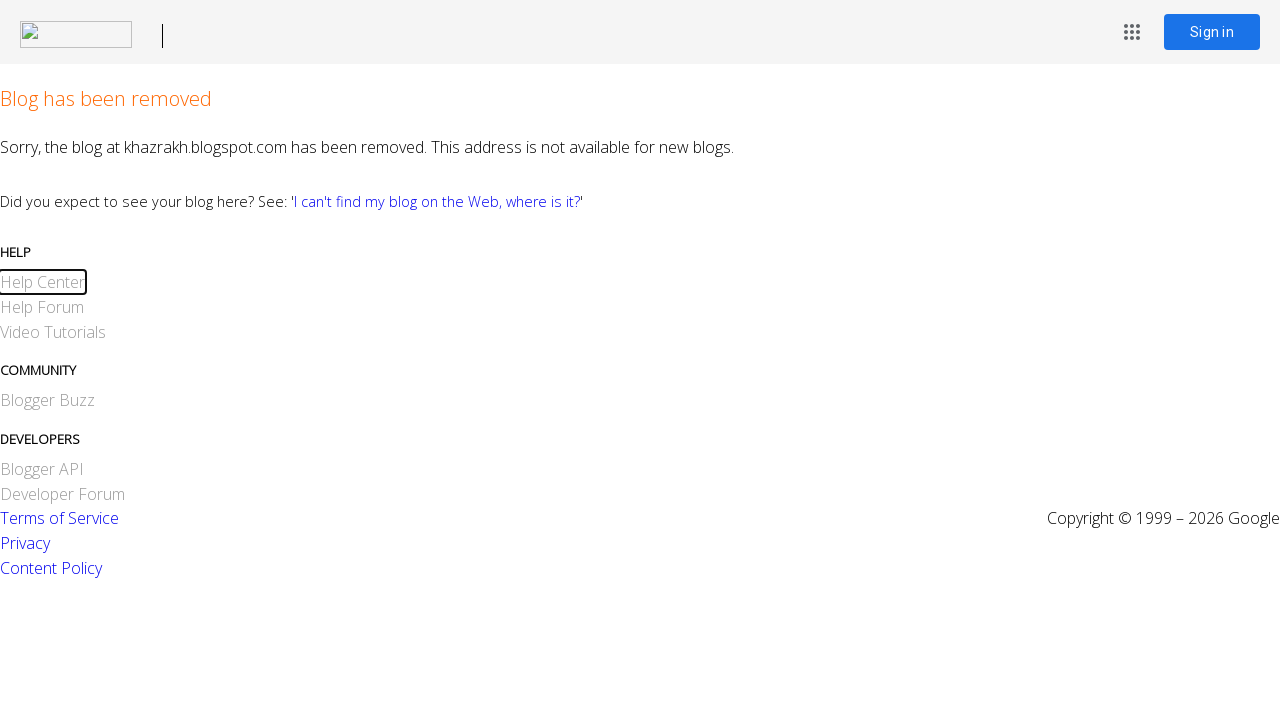

Pressed Tab (6th tab navigation)
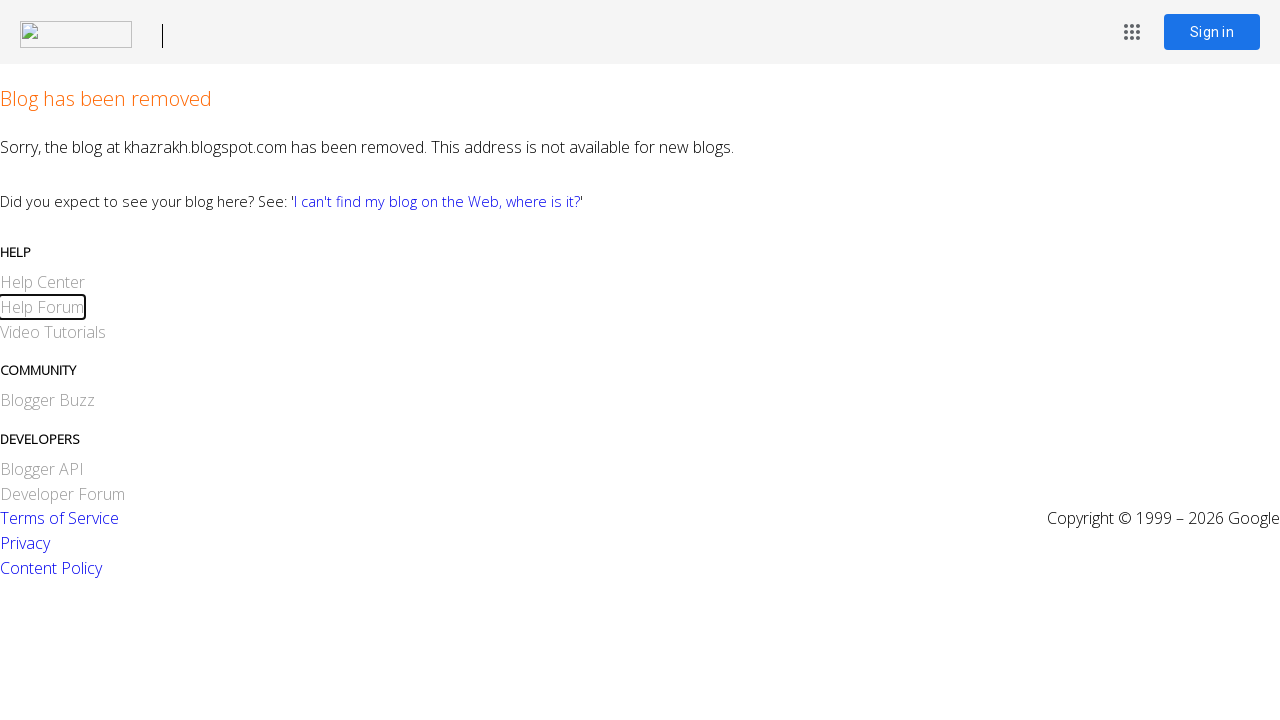

Waited 500ms after 6th tab press
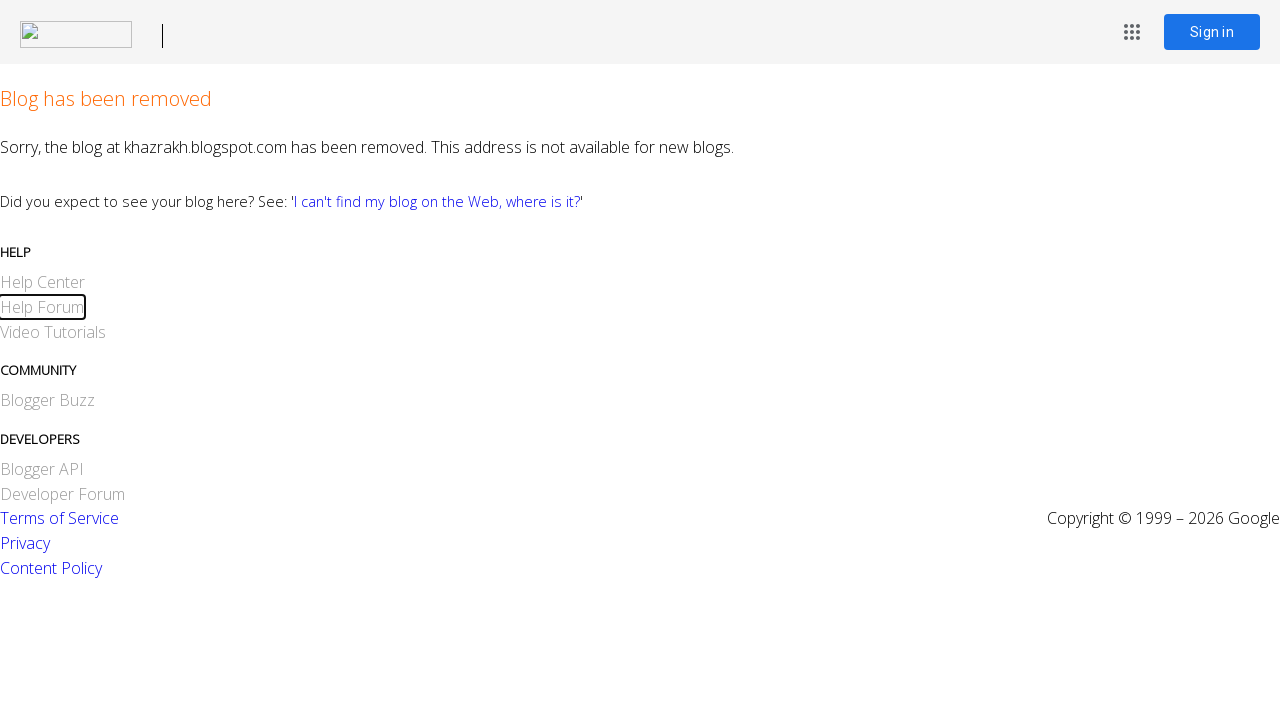

Pressed Tab (7th tab navigation)
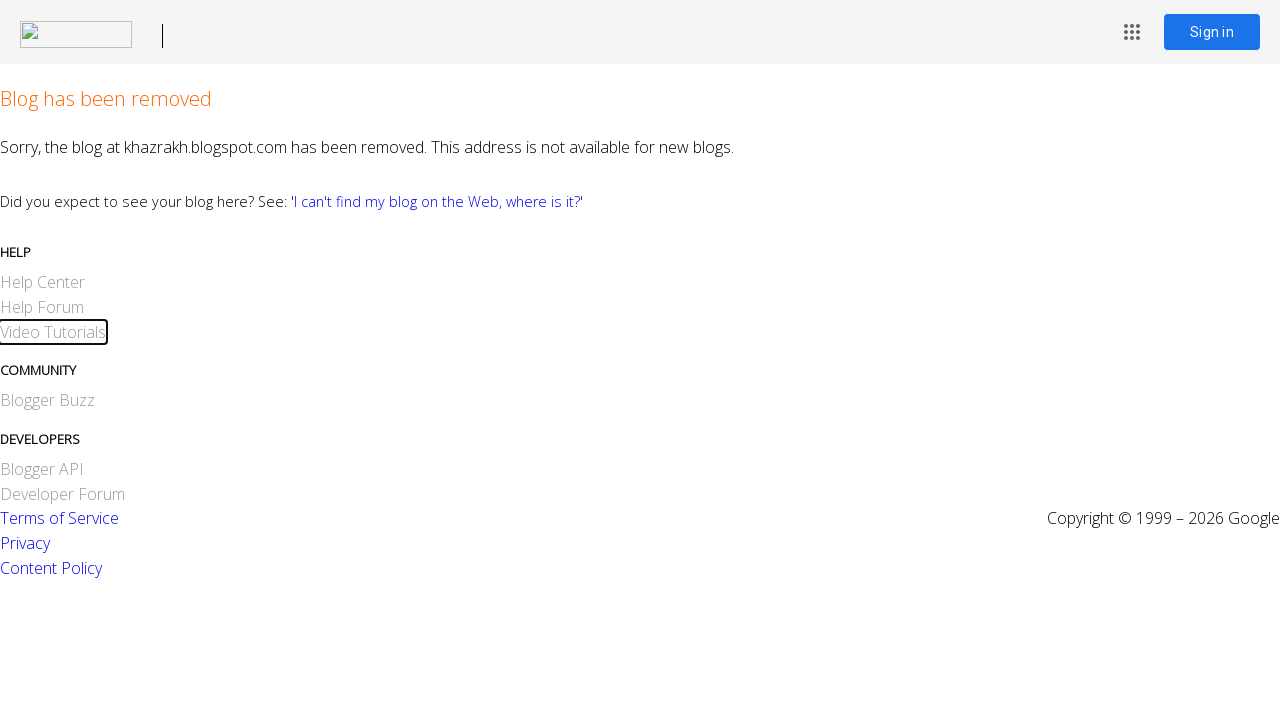

Waited 500ms after 7th tab press
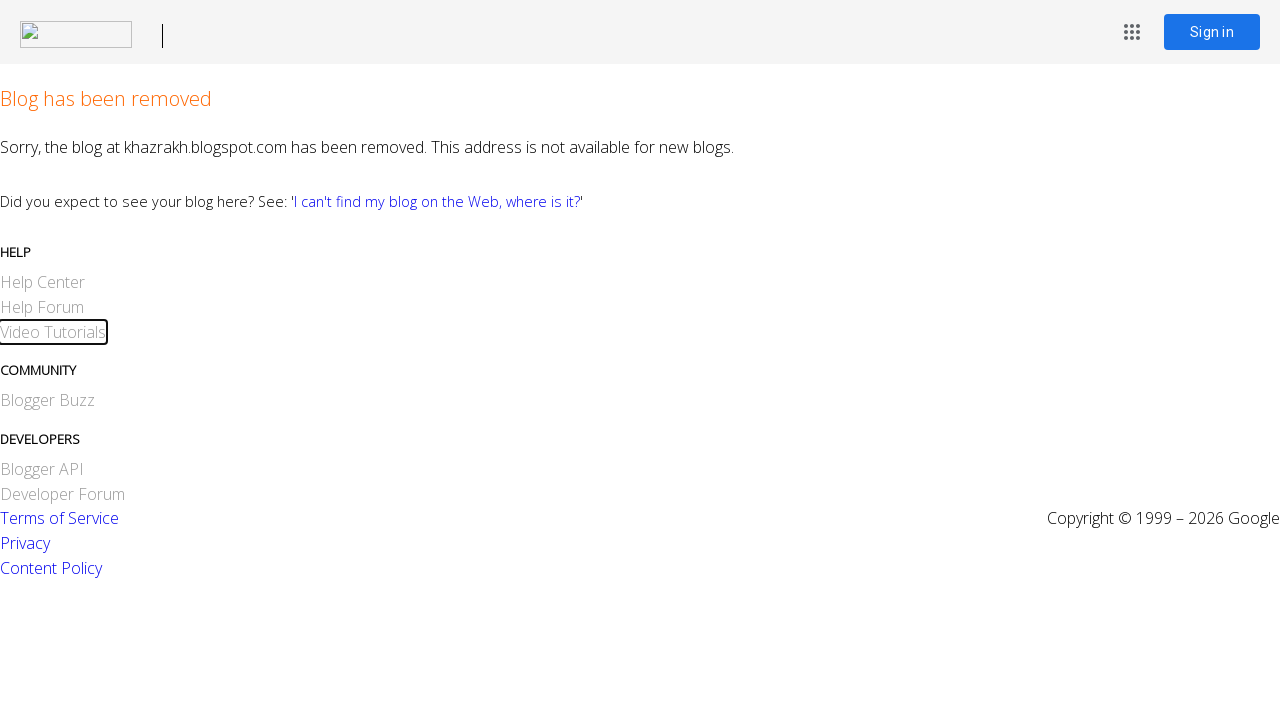

Pressed Enter to interact with focused element
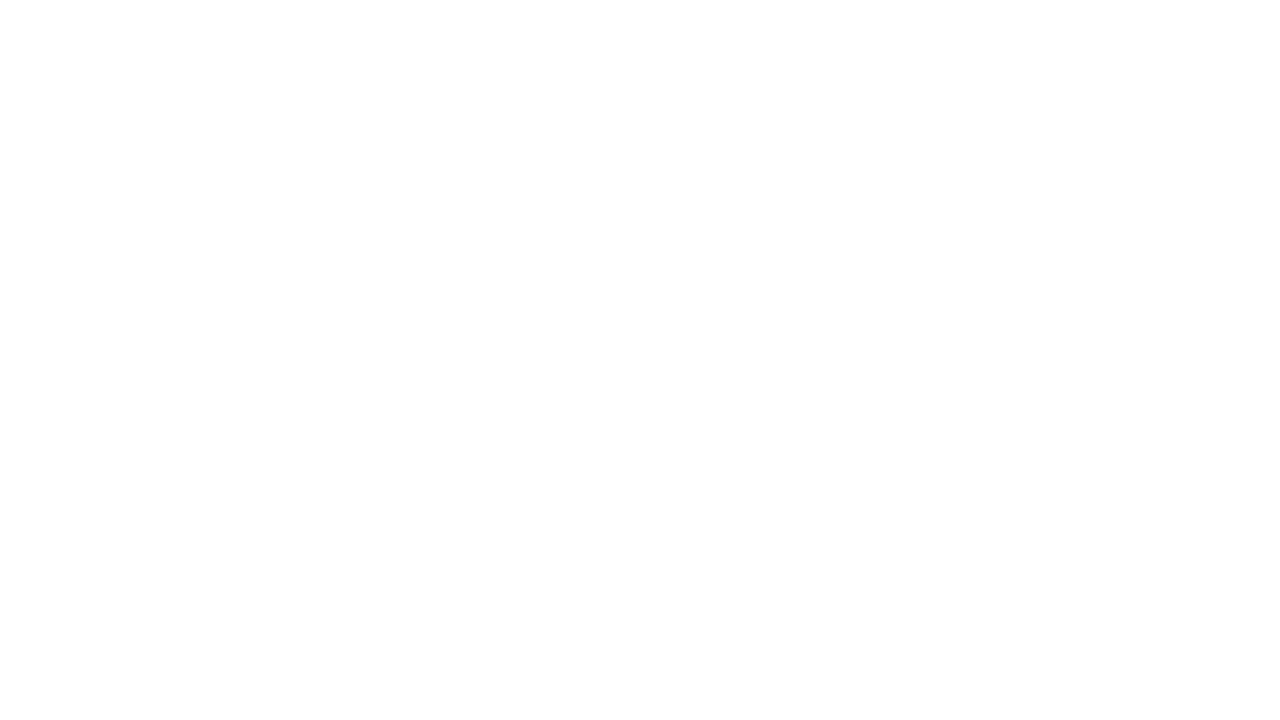

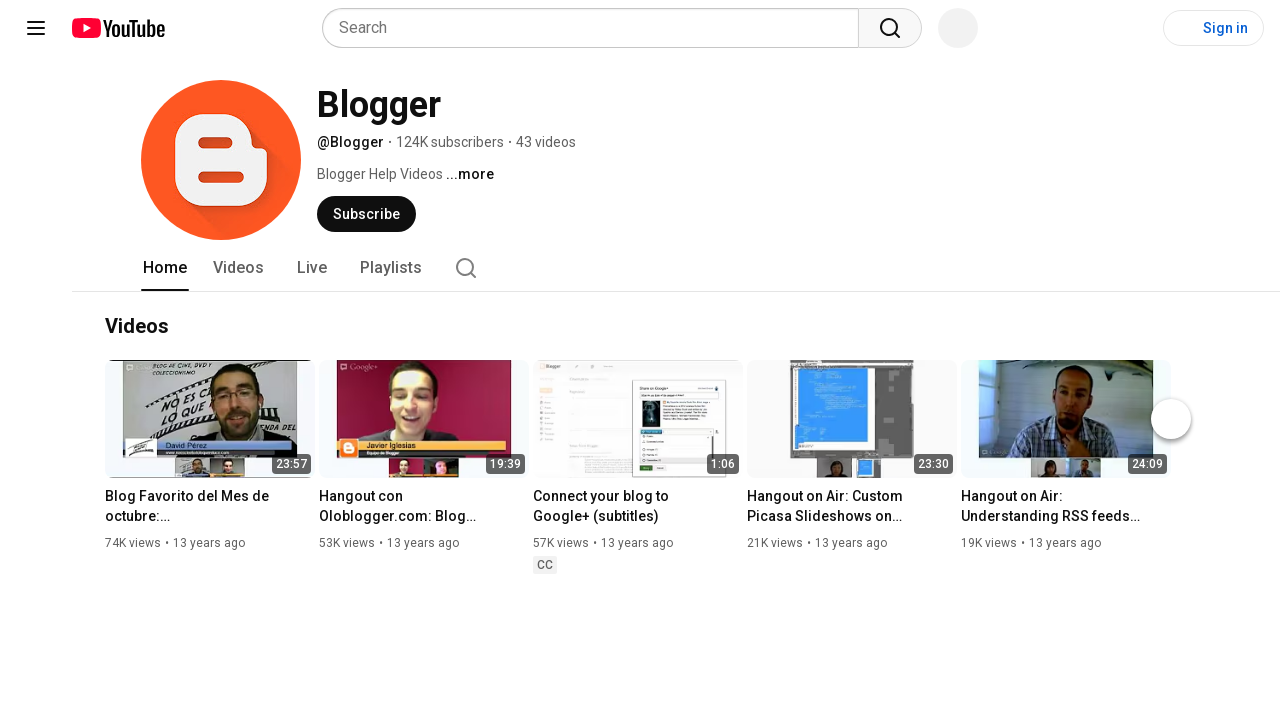